Tests keyboard key press functionality by sending various keys and verifying the displayed result text

Starting URL: http://the-internet.herokuapp.com/key_presses

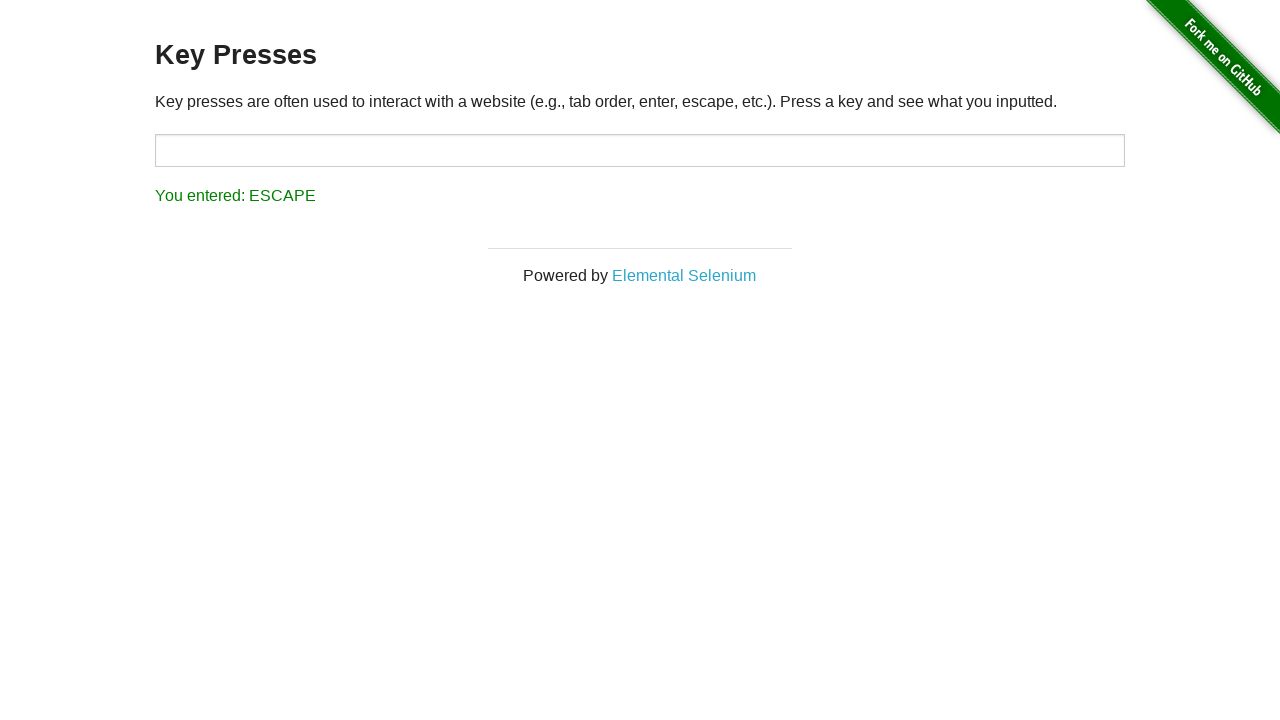

Pressed SPACE key in content area on #content
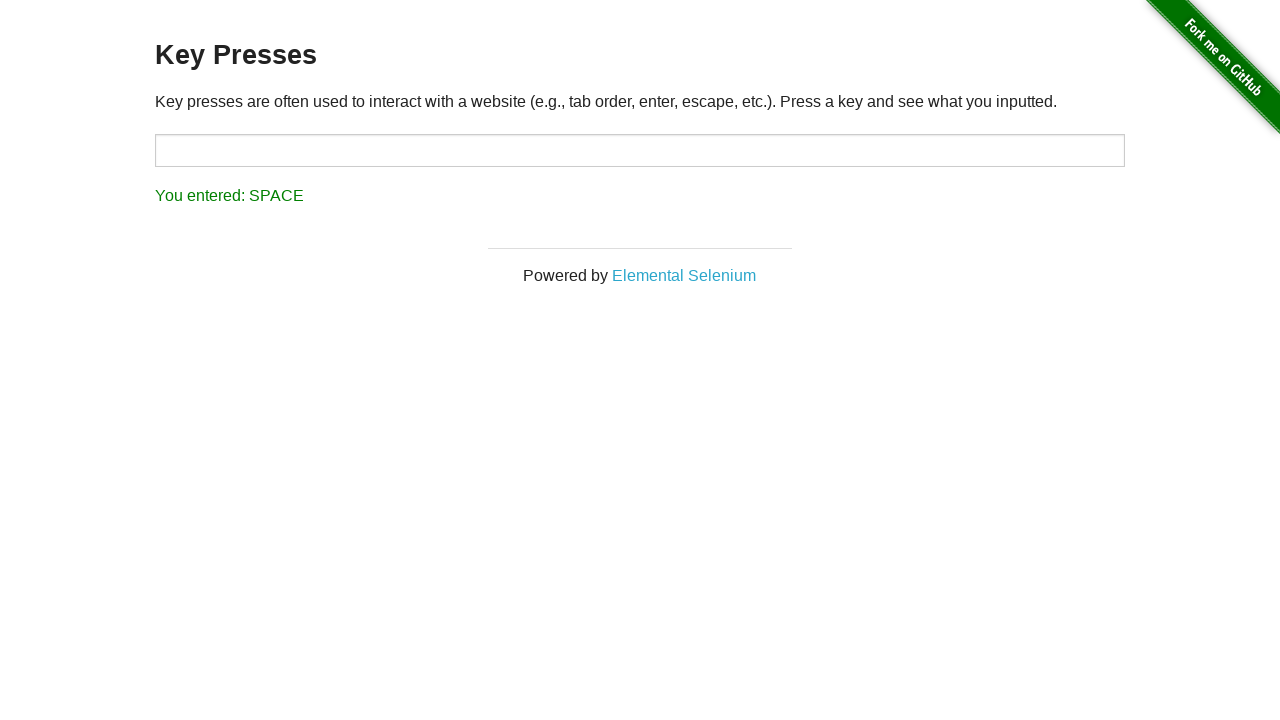

Verified result text shows 'You entered: SPACE'
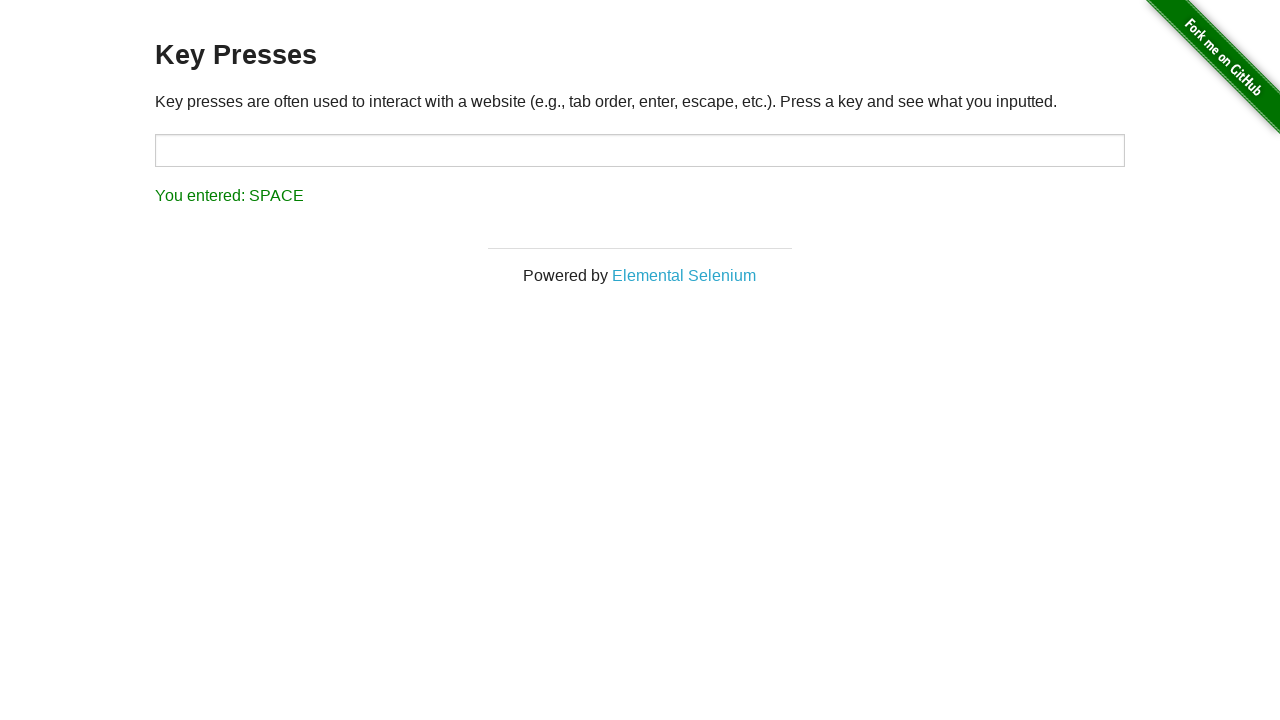

Pressed ArrowLeft key using keyboard
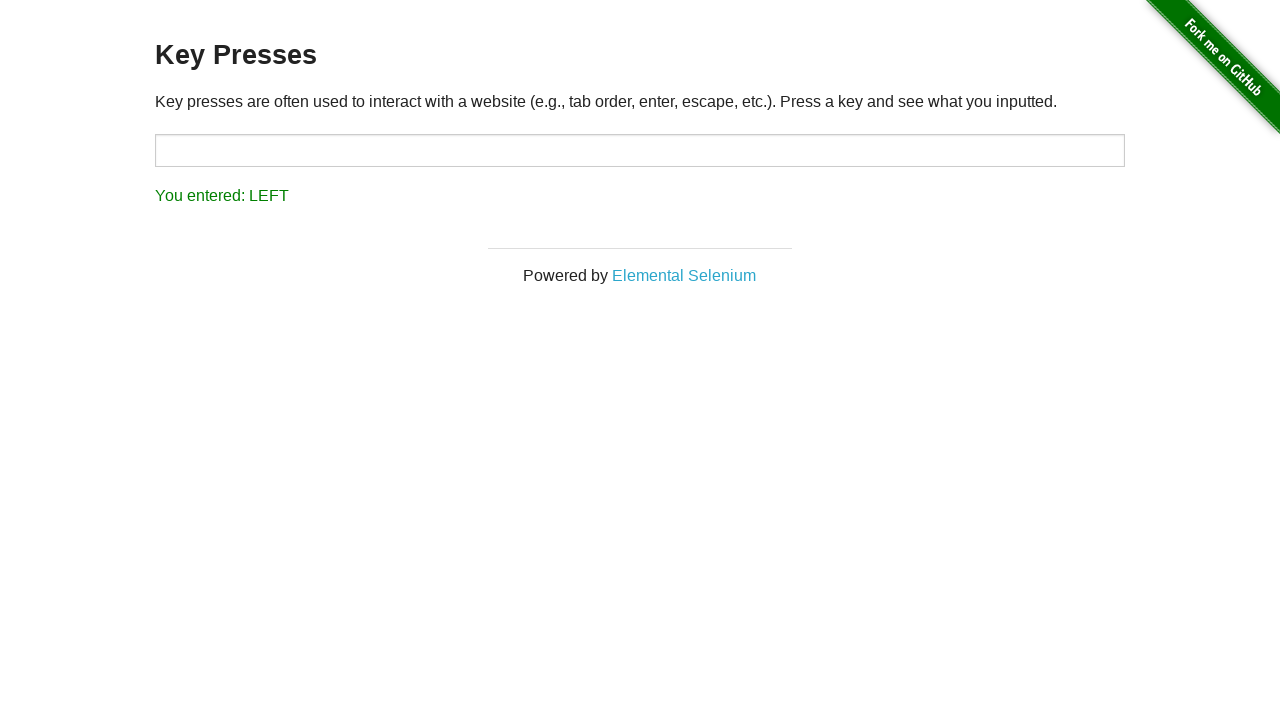

Verified result text shows 'You entered: LEFT'
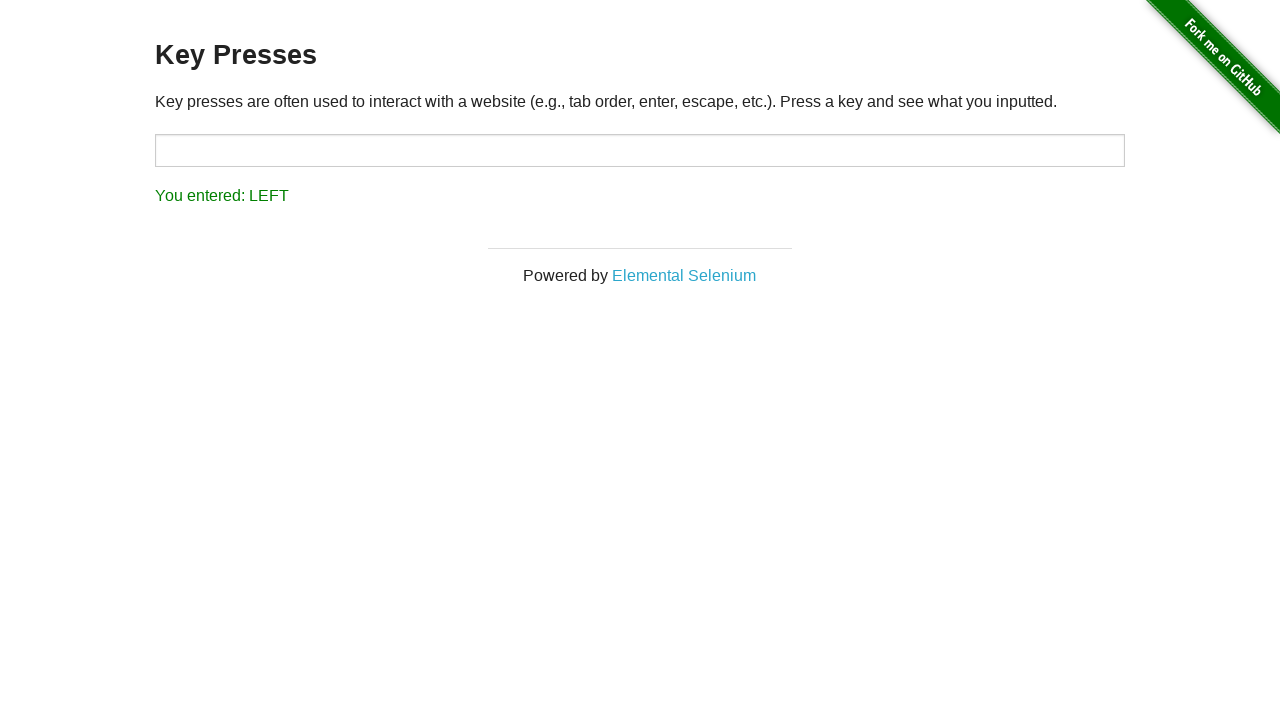

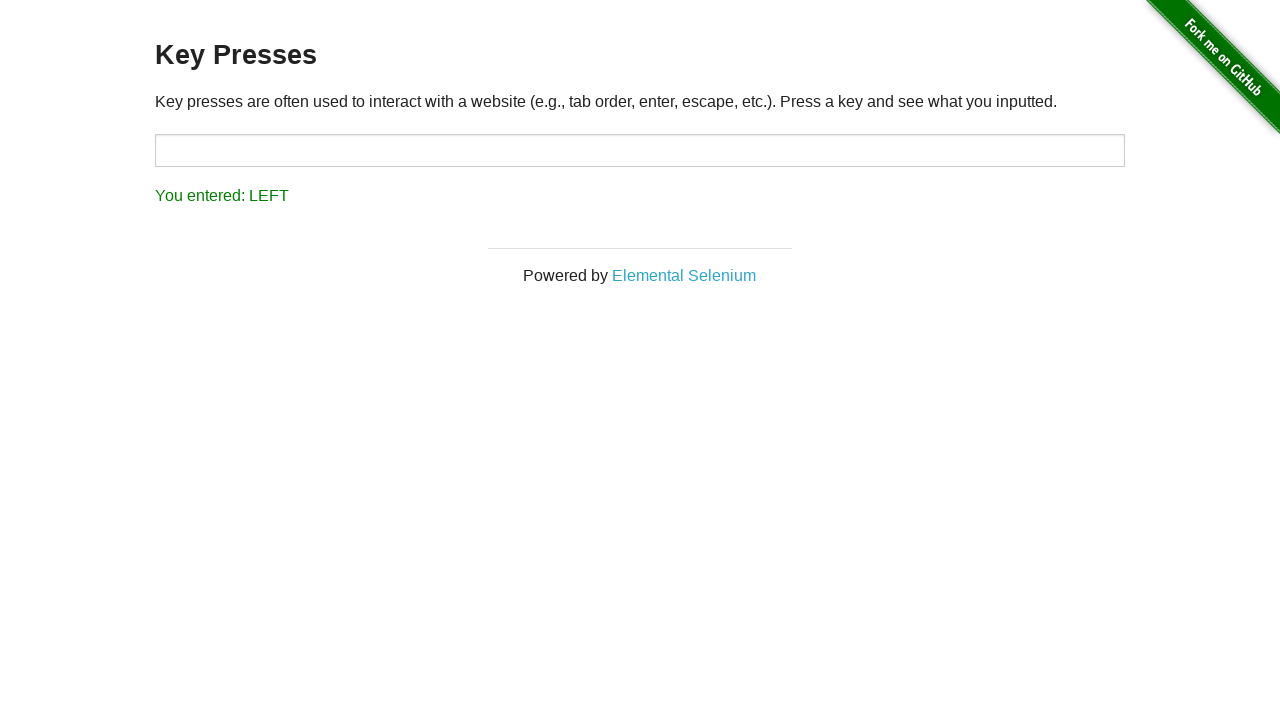